Tests navigation from the homepage to Browse Languages menu and then to the N submenu.

Starting URL: https://www.99-bottles-of-beer.net/

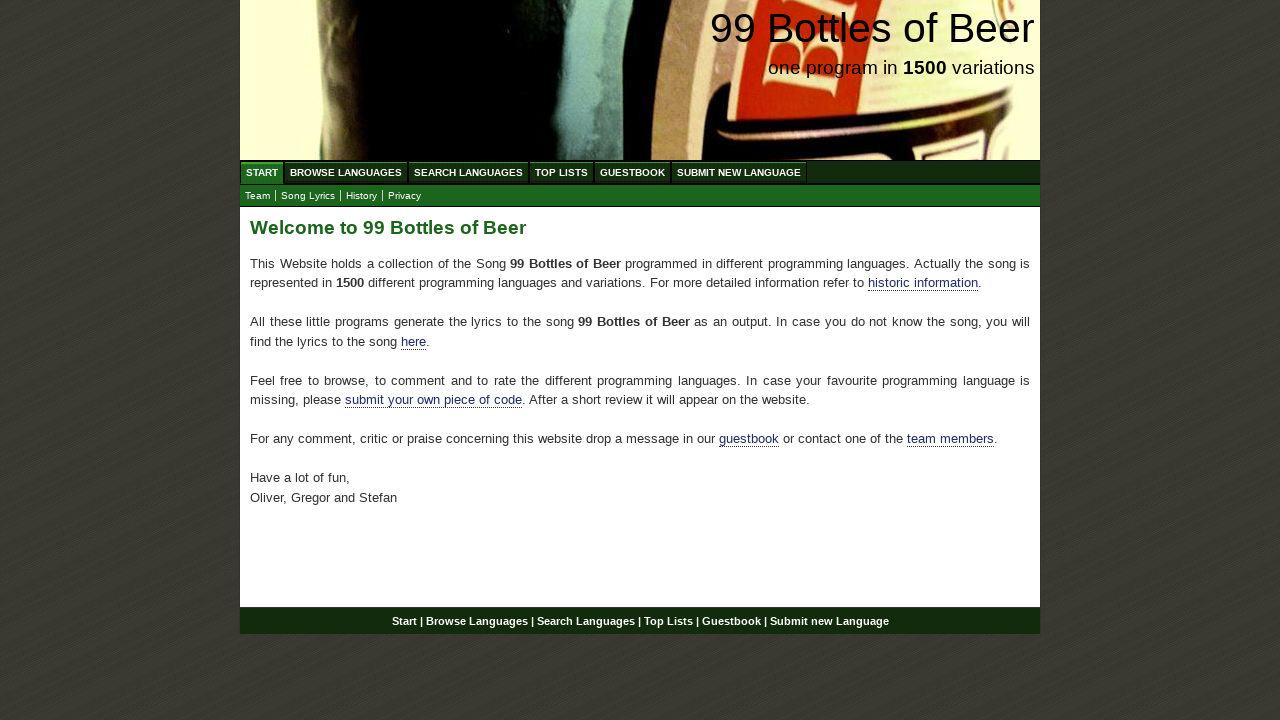

Clicked on Browse Languages menu at (346, 172) on xpath=//div[@id='navigation']/ul/li/a[@href='/abc.html']
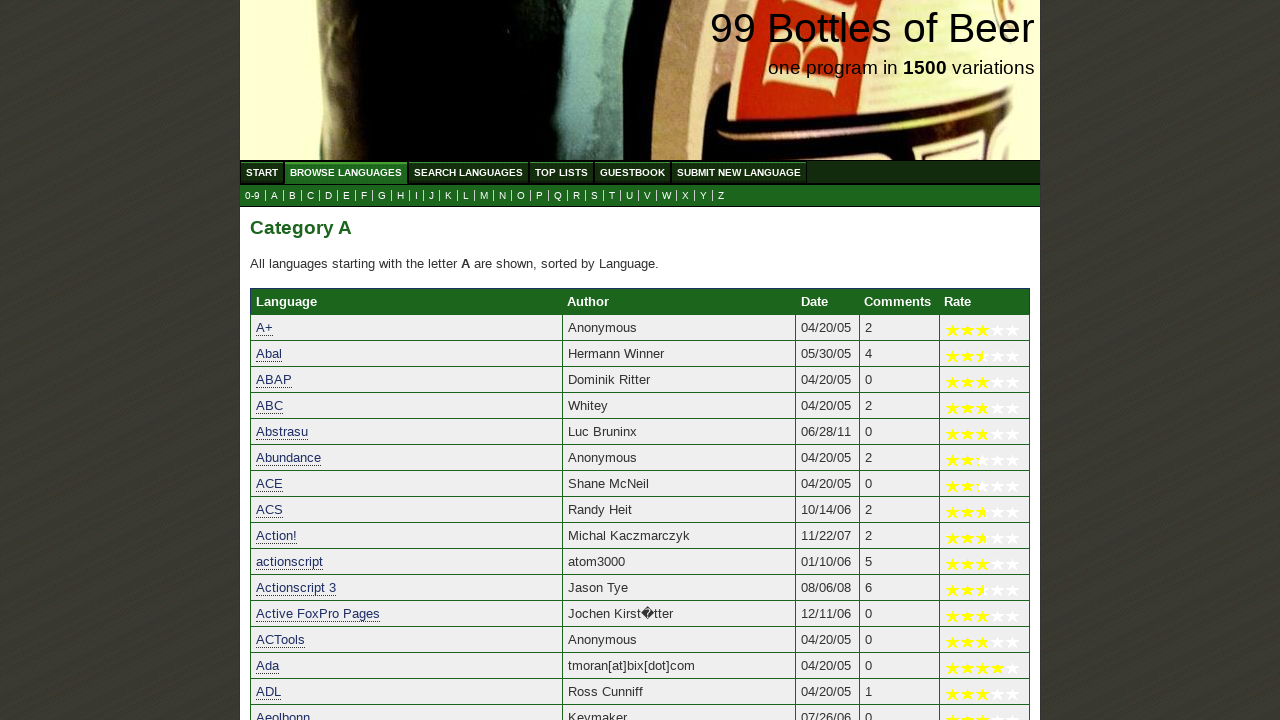

Clicked on N submenu at (502, 196) on xpath=//div[@id='navigation']/ul/li/a[@href='n.html']
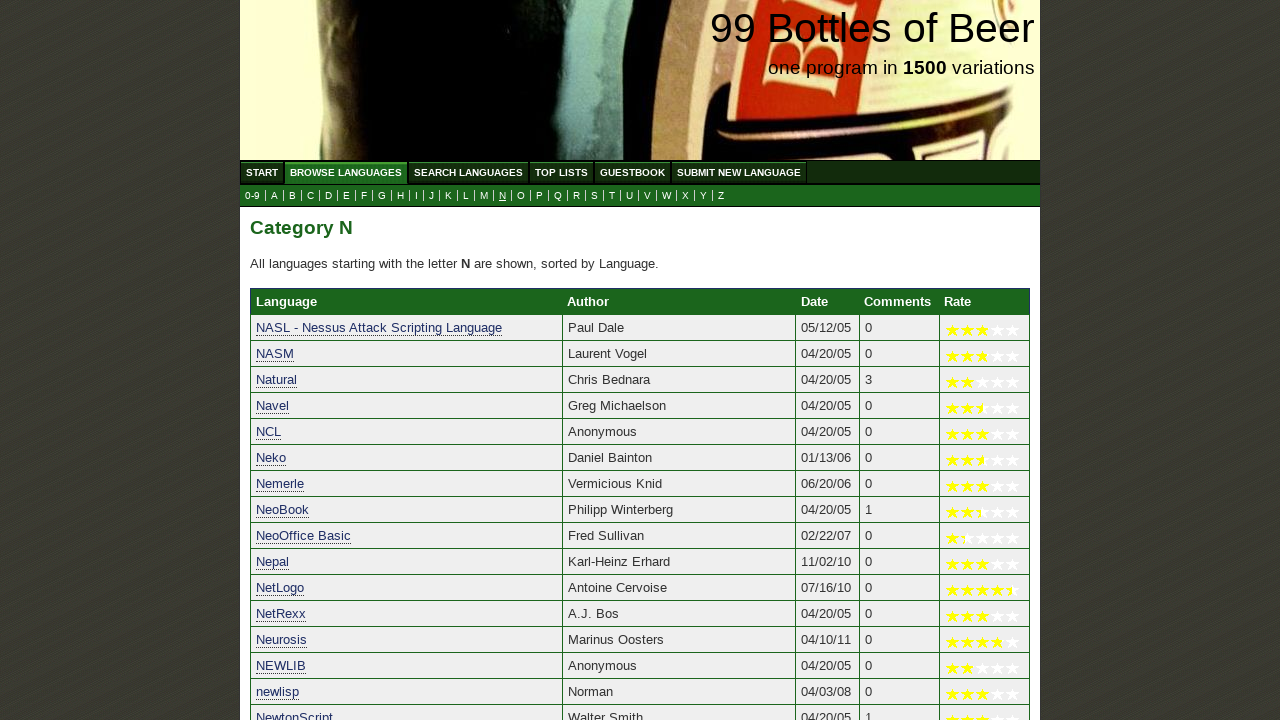

N submenu is visible and active
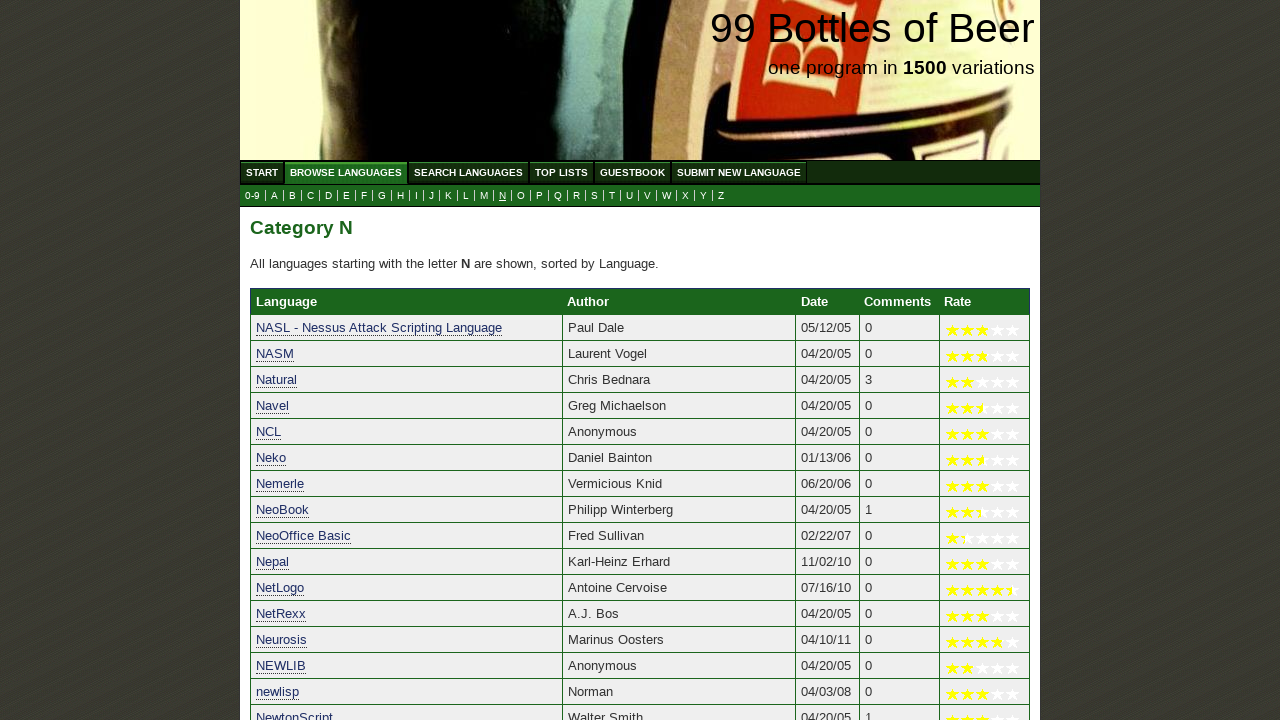

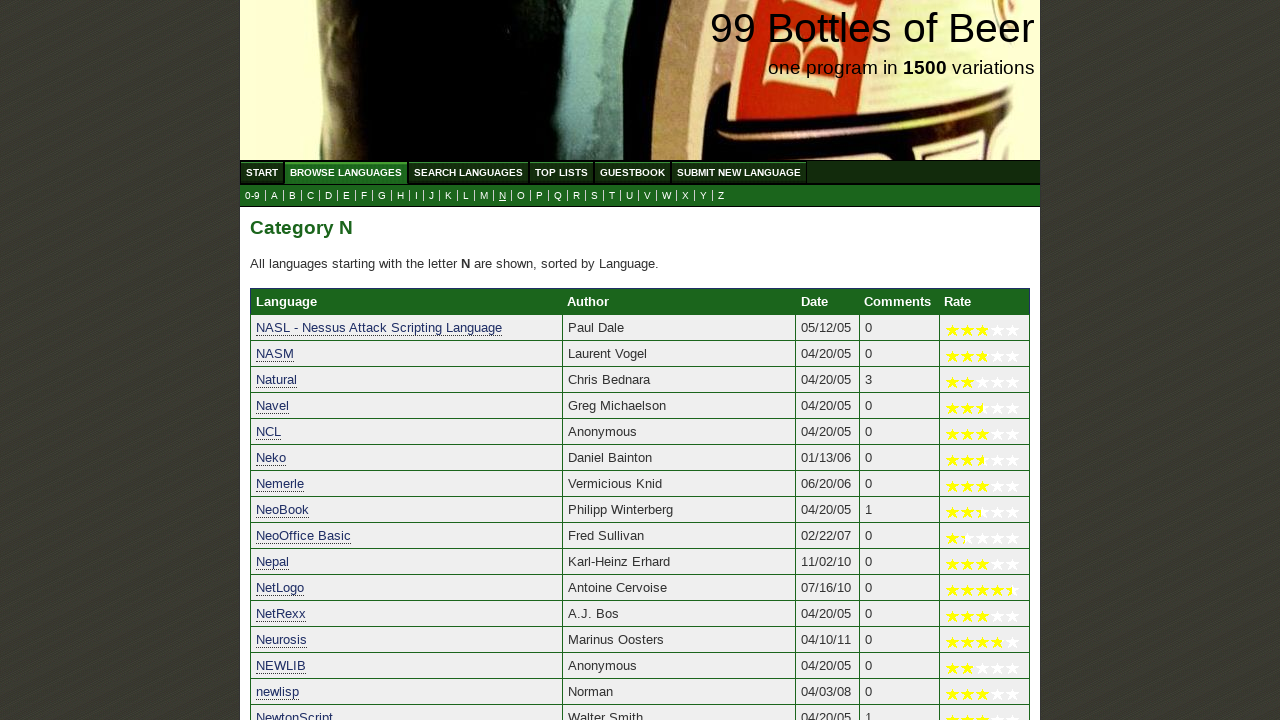